Tests drag and drop functionality by dragging an image element into a target box on a demo page

Starting URL: https://formy-project.herokuapp.com/dragdrop

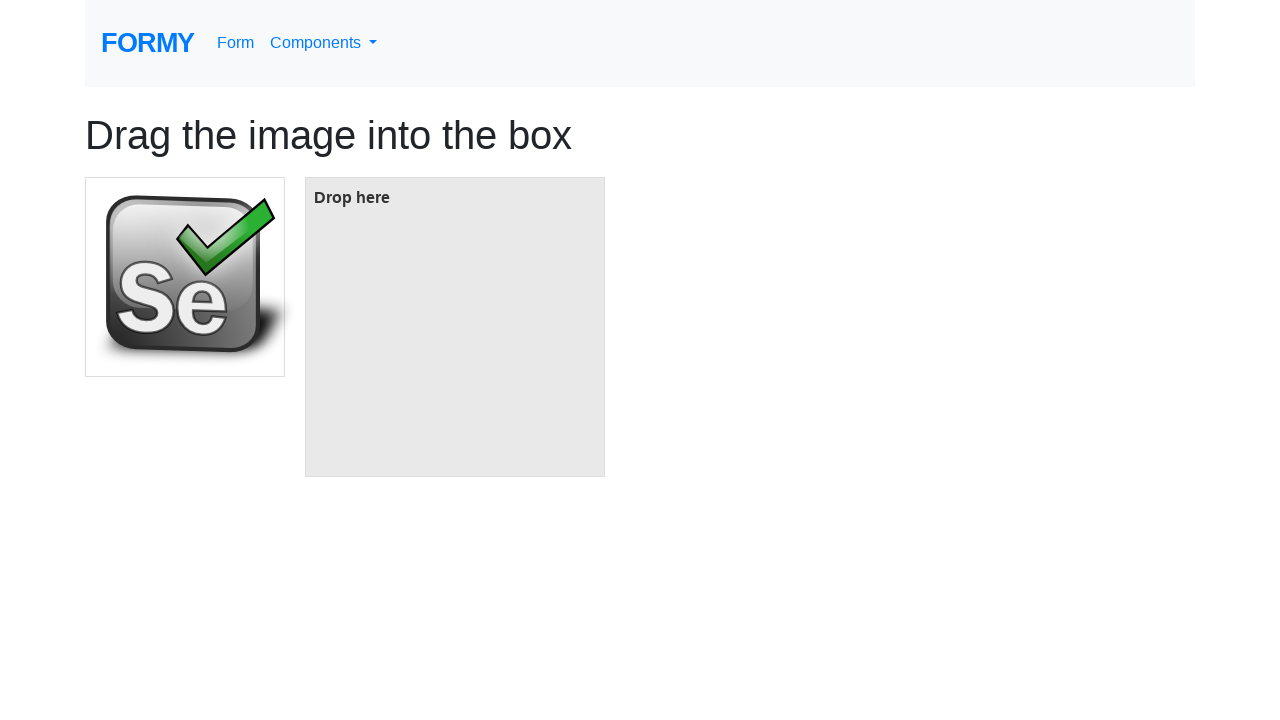

Located the source image element
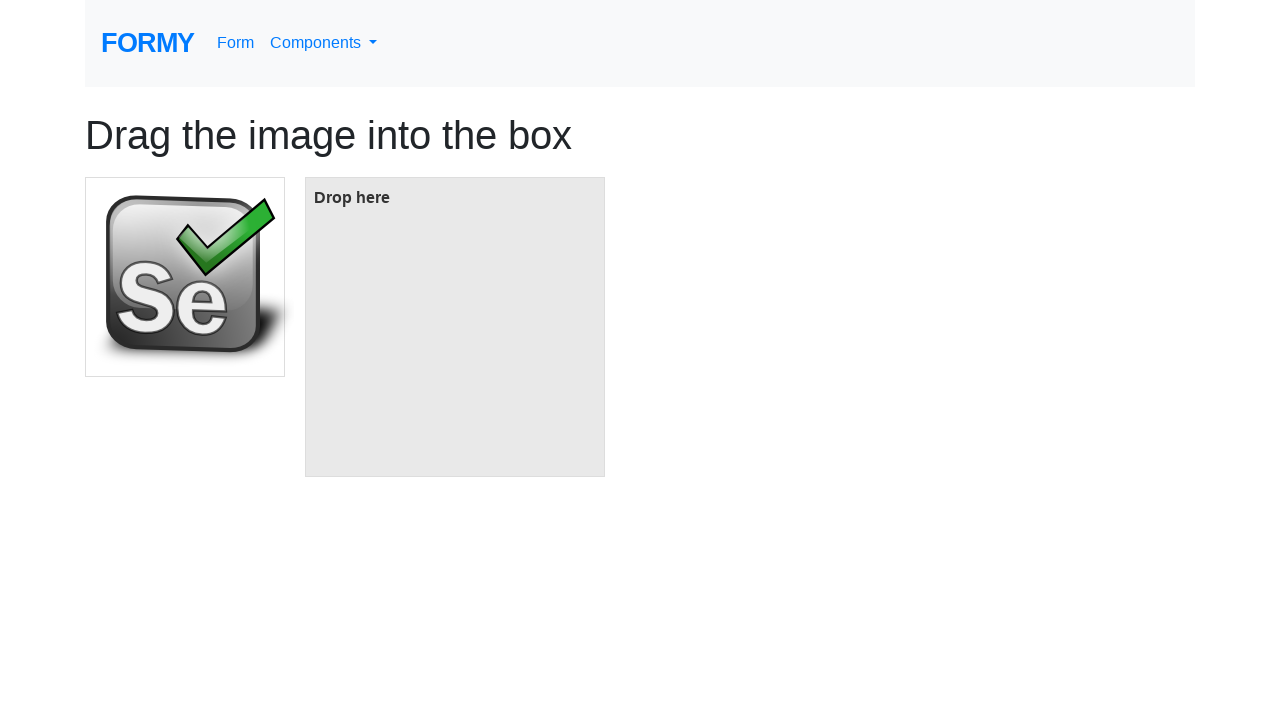

Located the target drop box
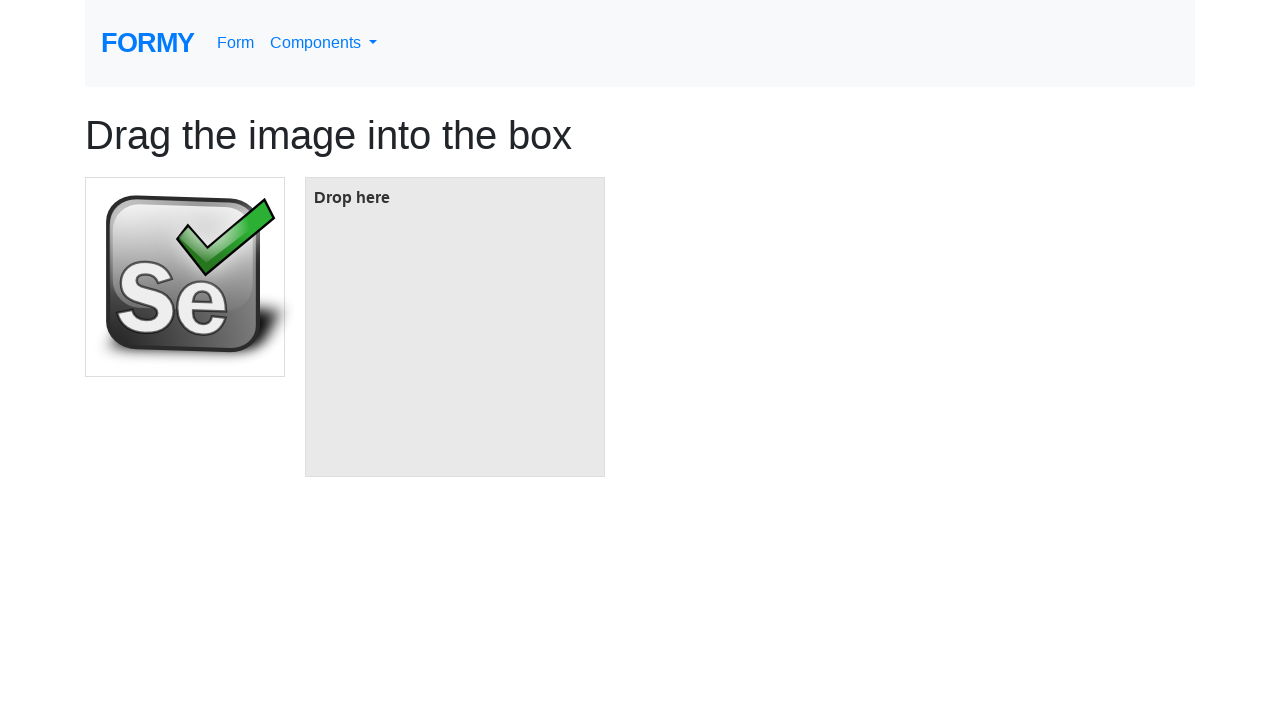

Dragged image element into target box at (455, 327)
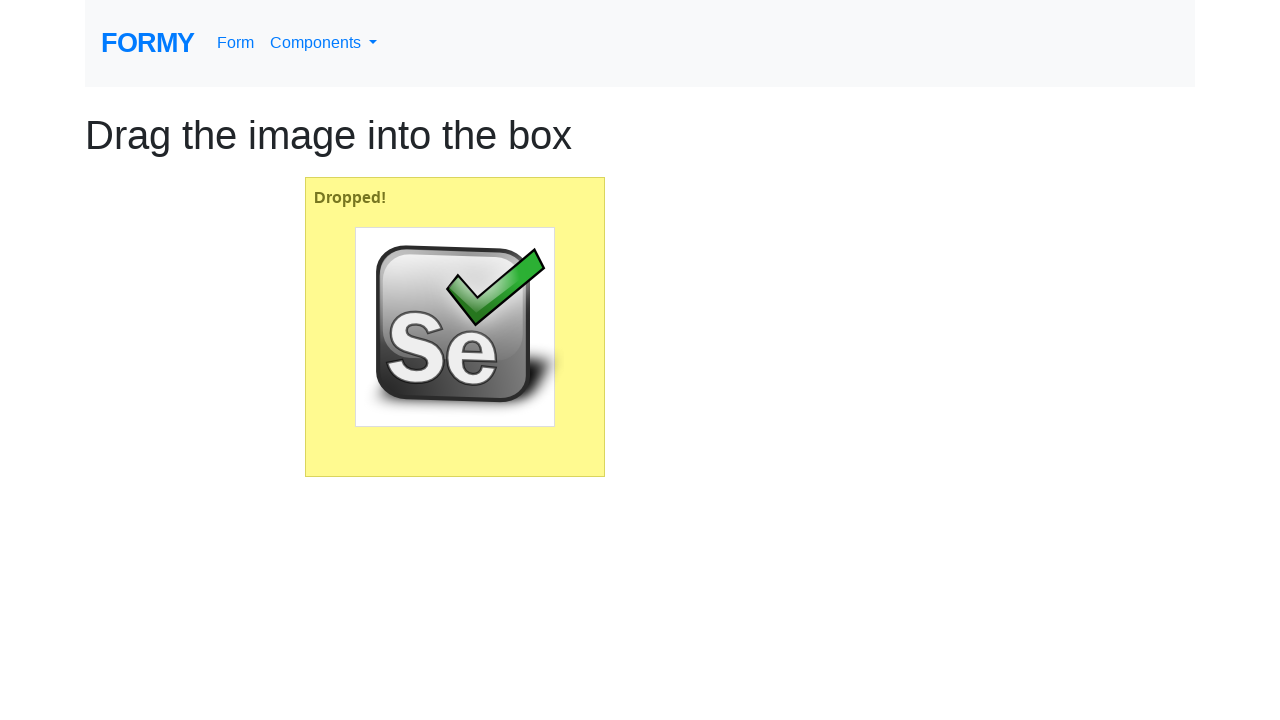

Waited 1000ms for drag and drop to complete
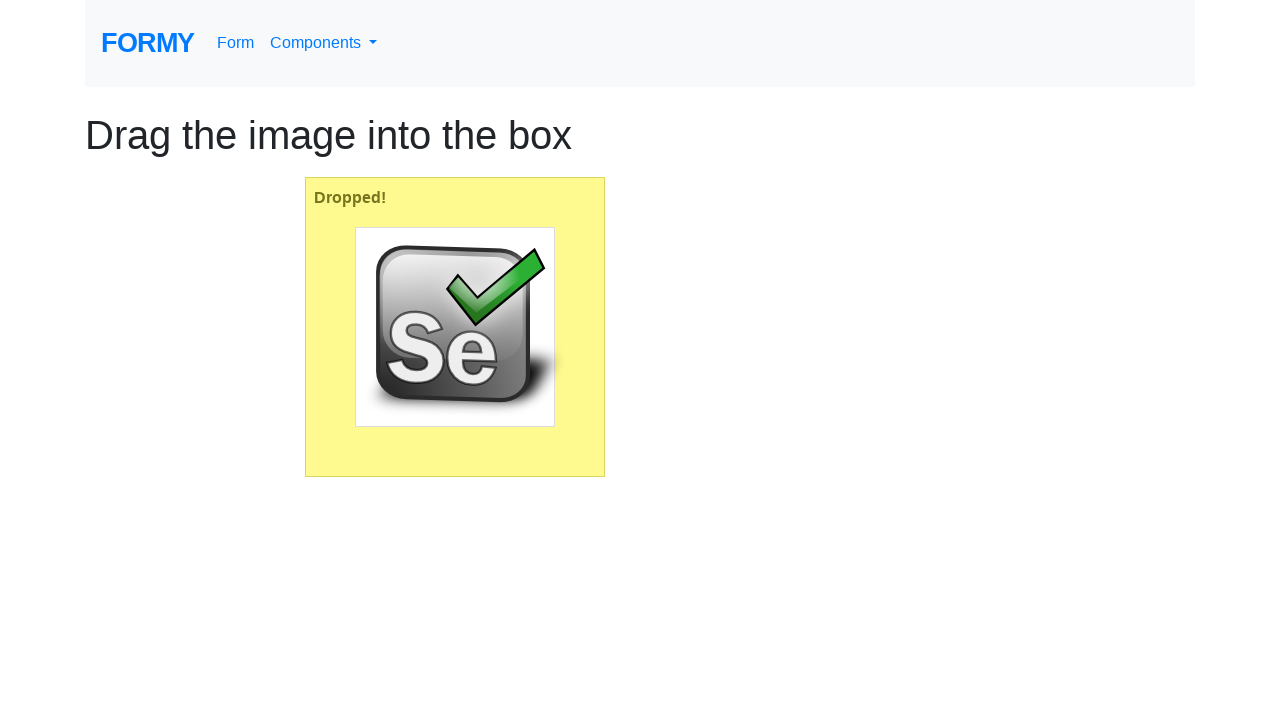

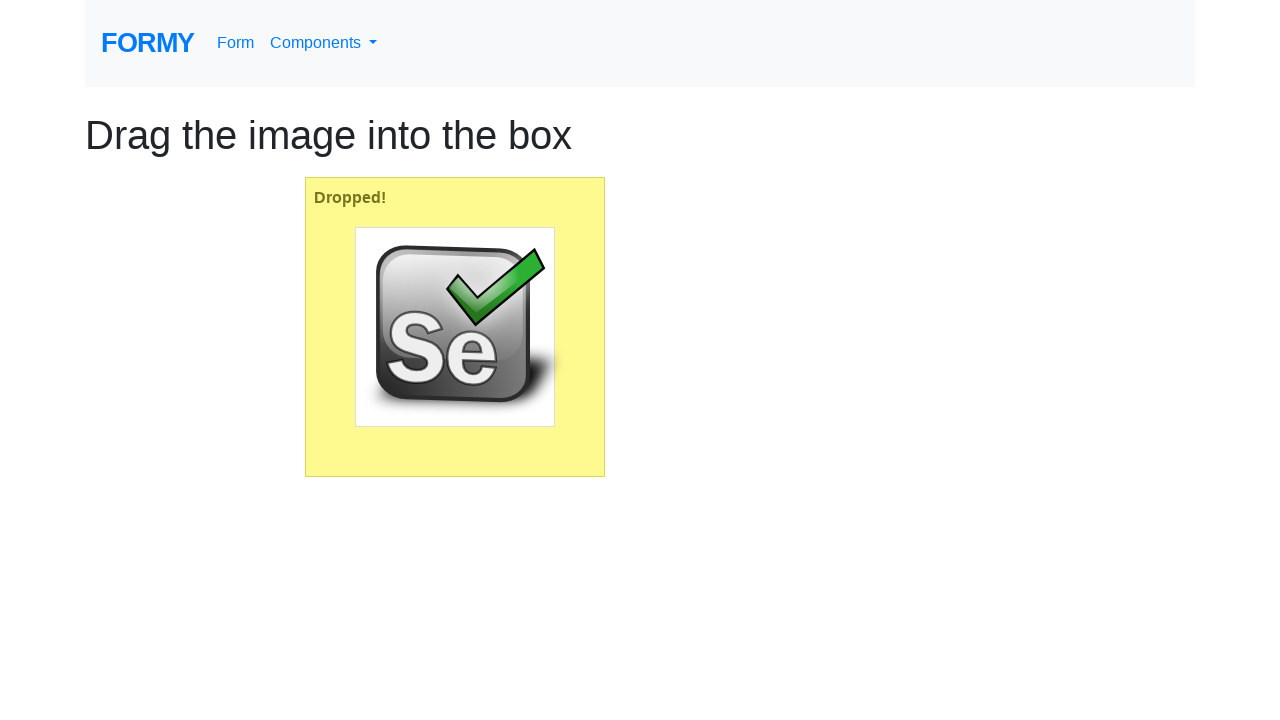